Tests nested frames functionality by navigating through multiple frame levels and verifying content in each frame

Starting URL: https://the-internet.herokuapp.com/frames

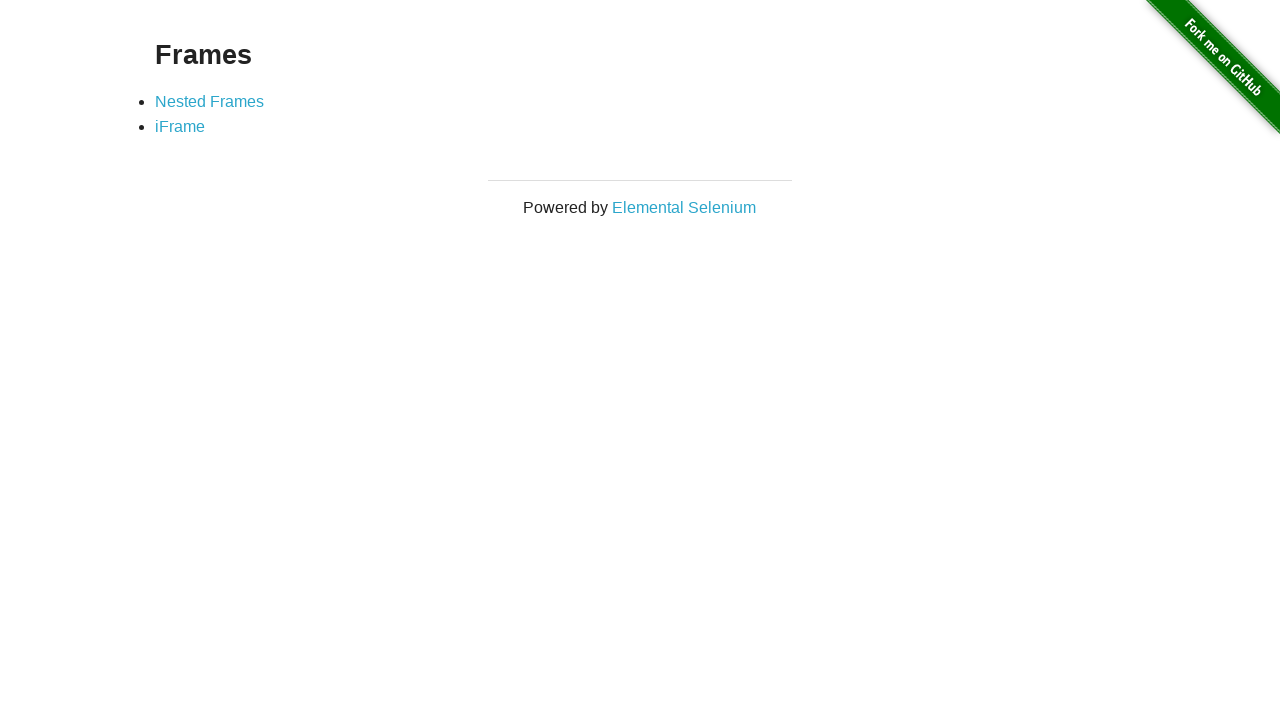

Clicked on Nested Frames link at (210, 101) on a[href='/nested_frames']
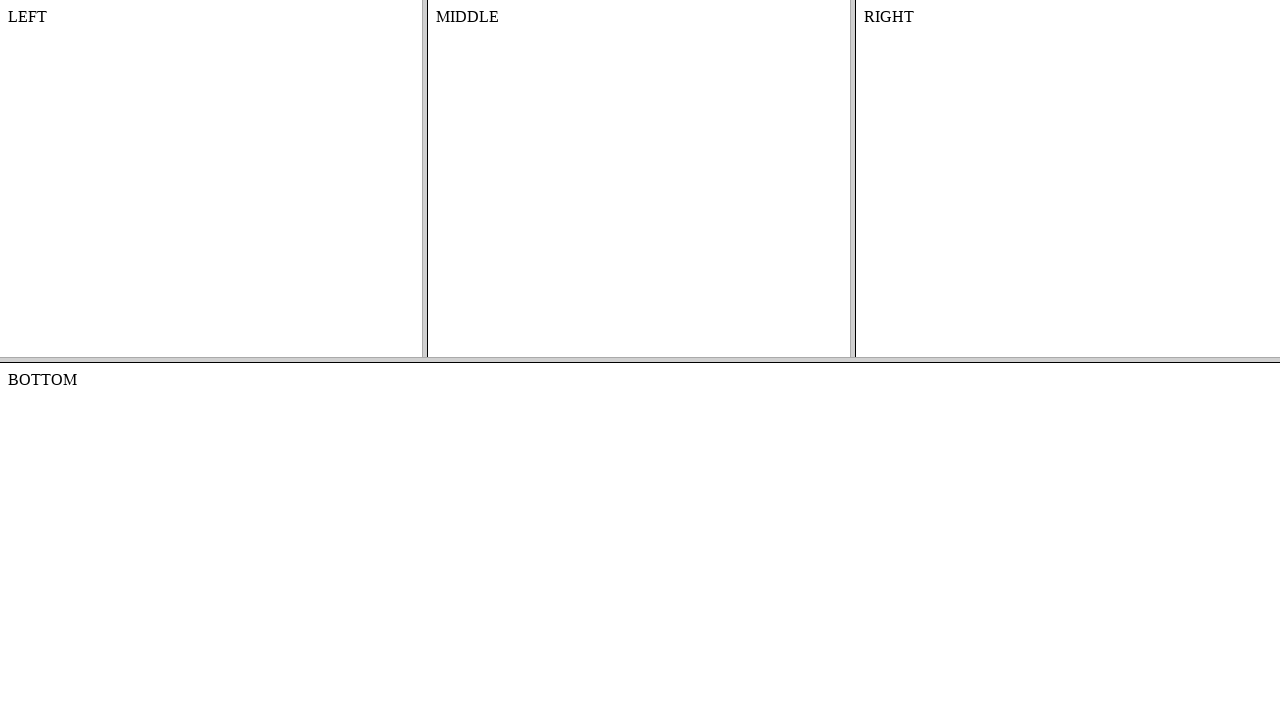

Located top frame
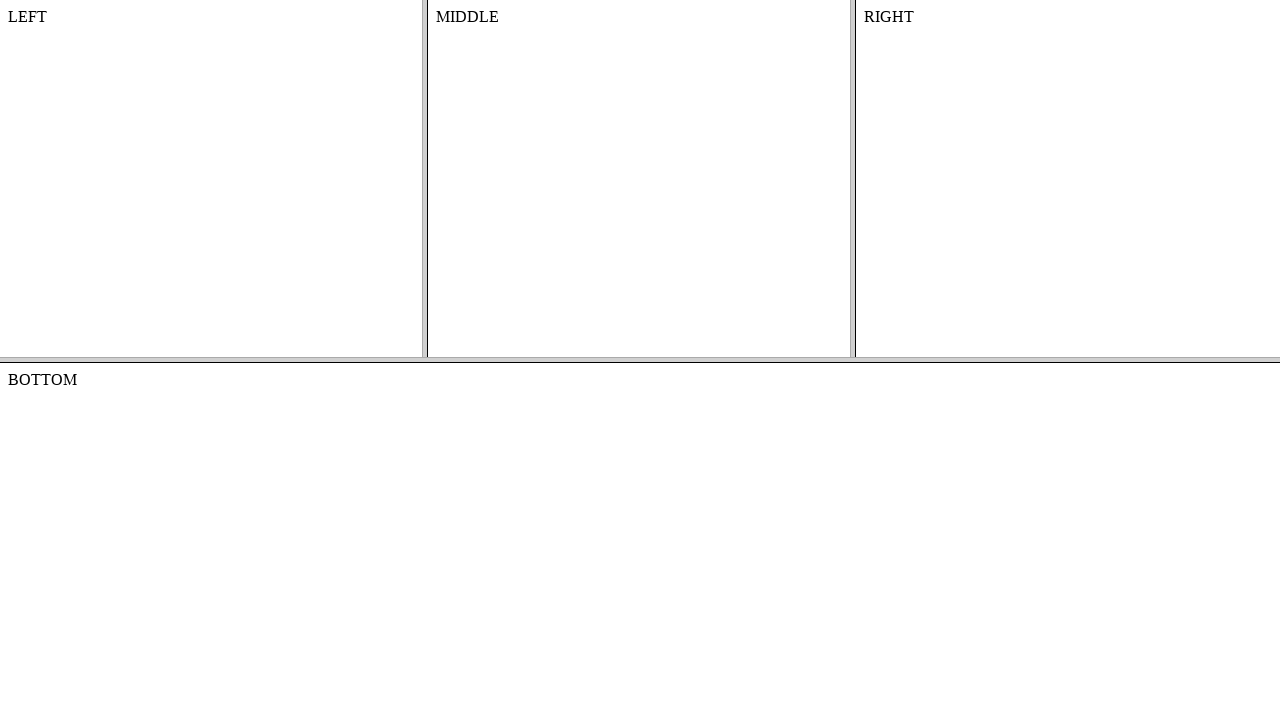

Located left frame within top frame
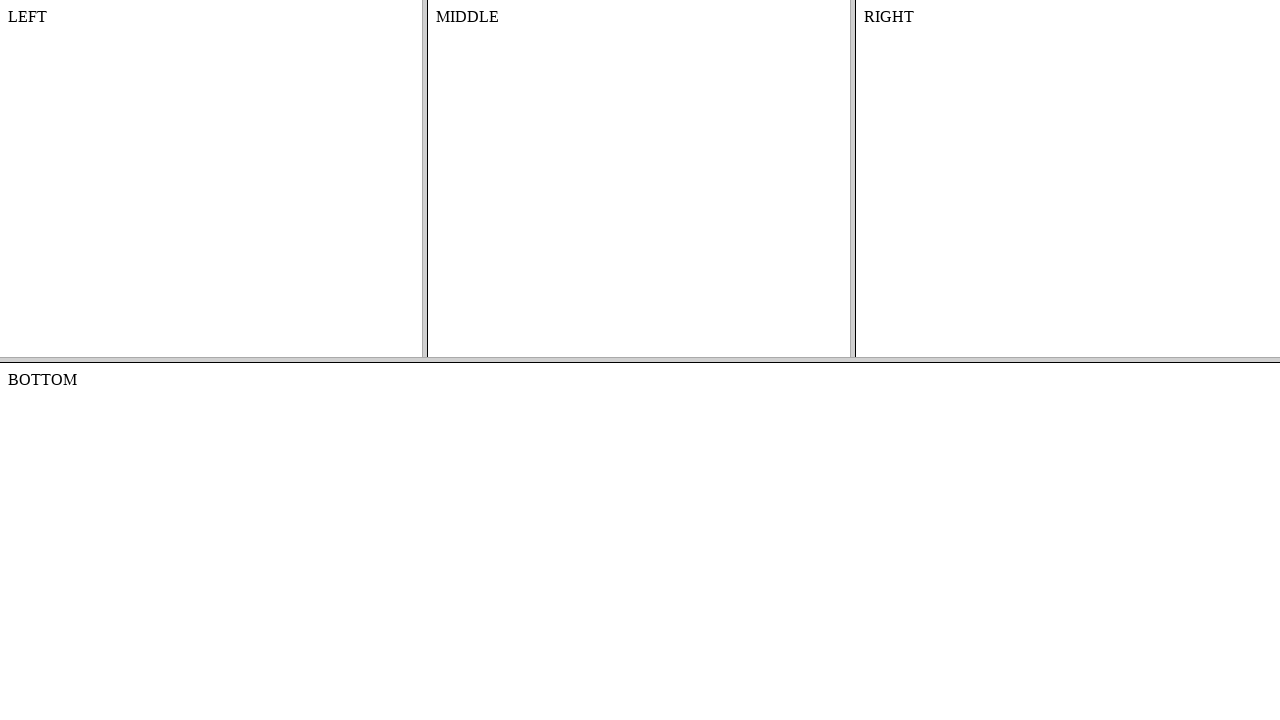

Verified LEFT frame content is present
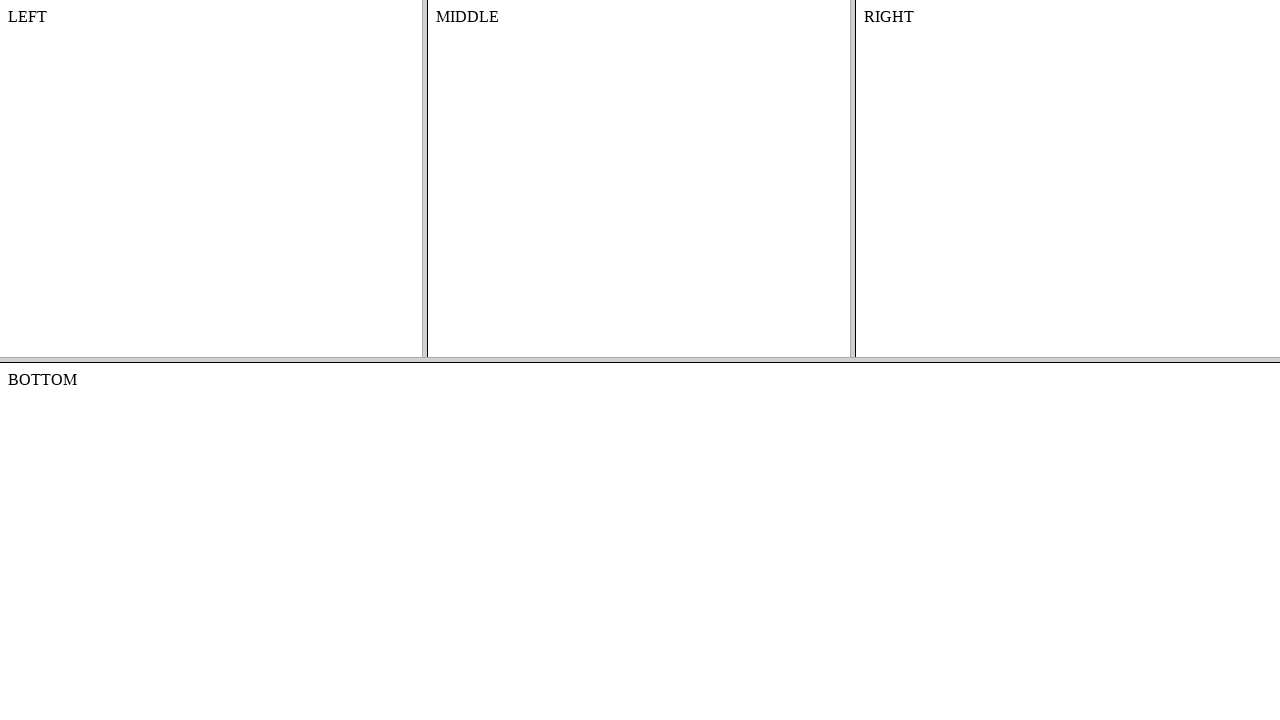

Located middle frame within top frame
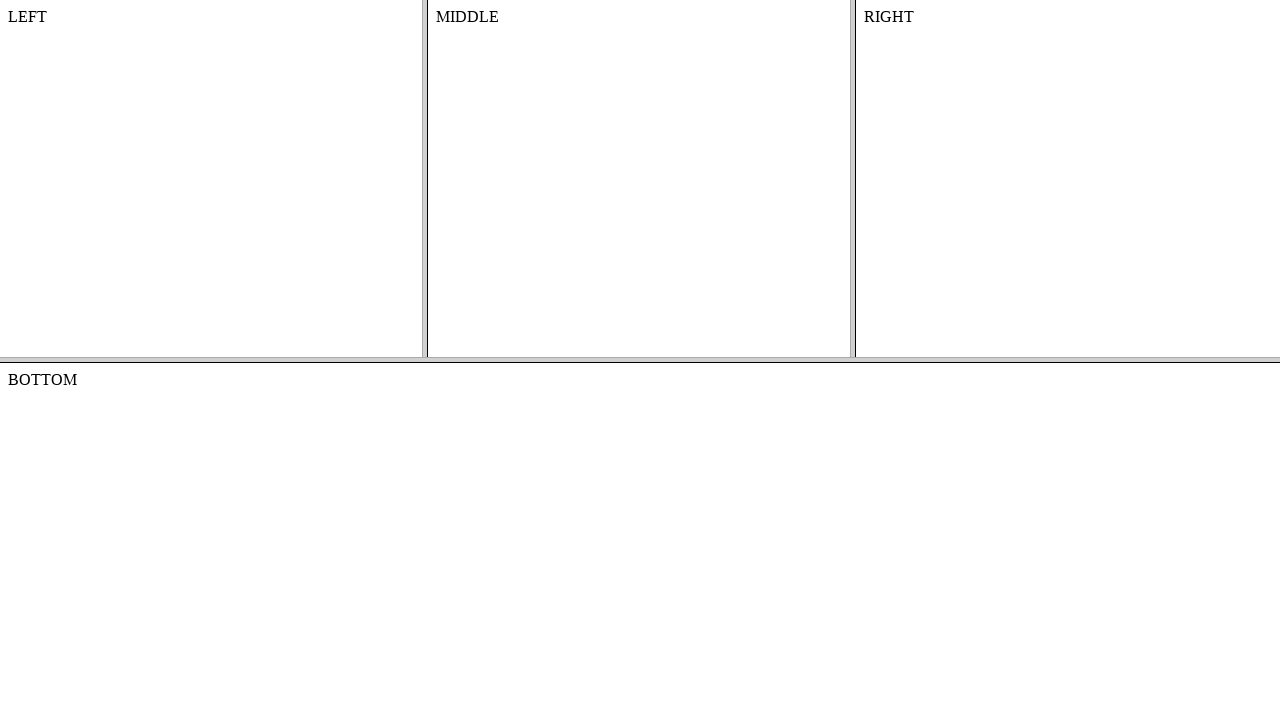

Verified MIDDLE frame content is present
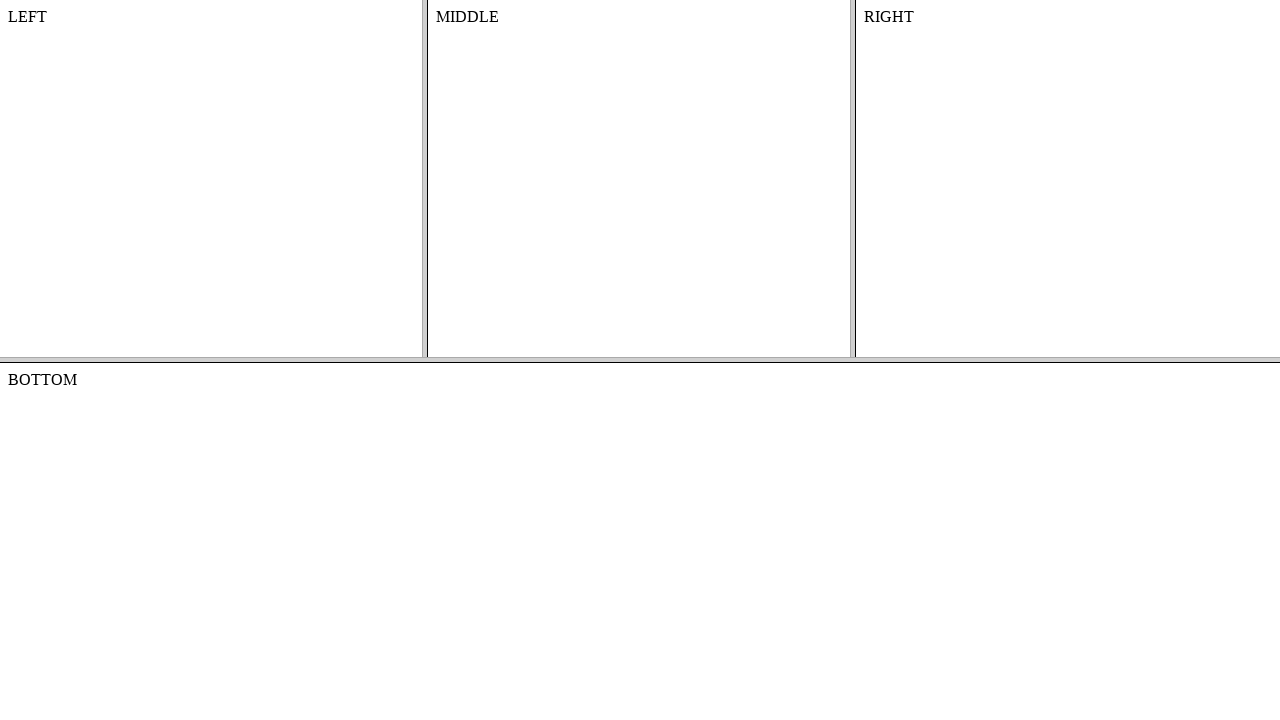

Located right frame within top frame
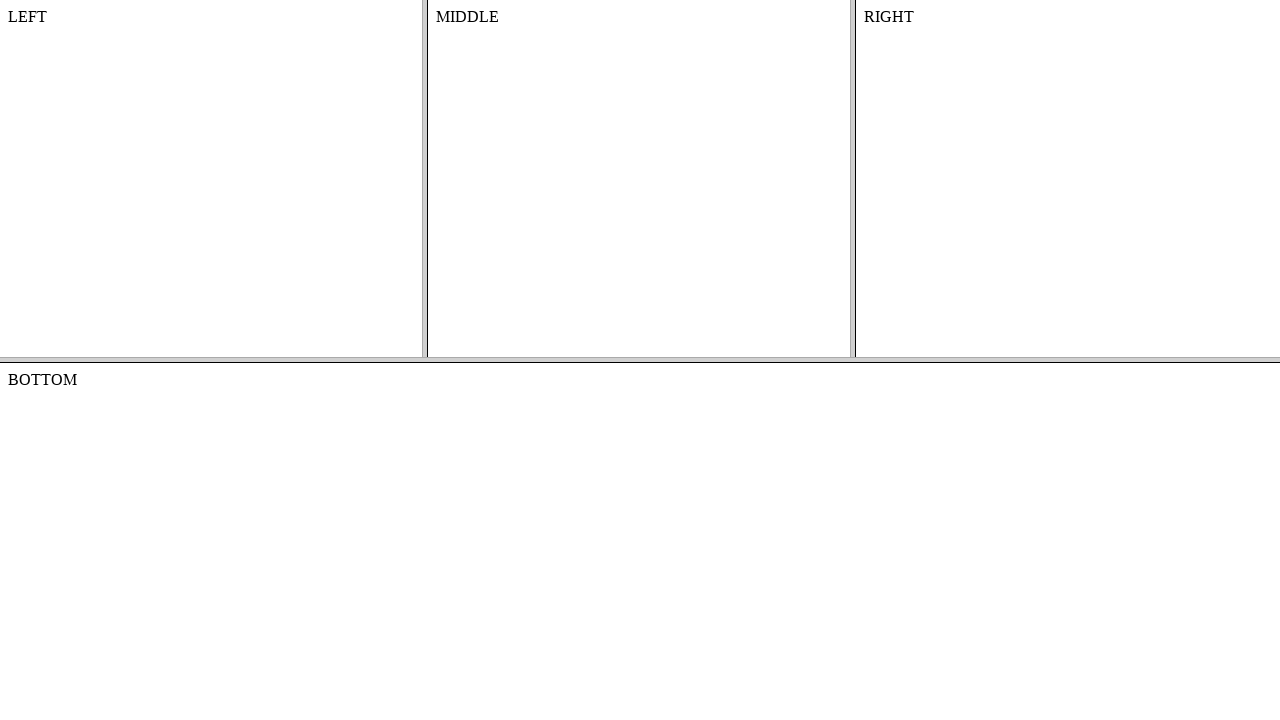

Verified RIGHT frame content is present
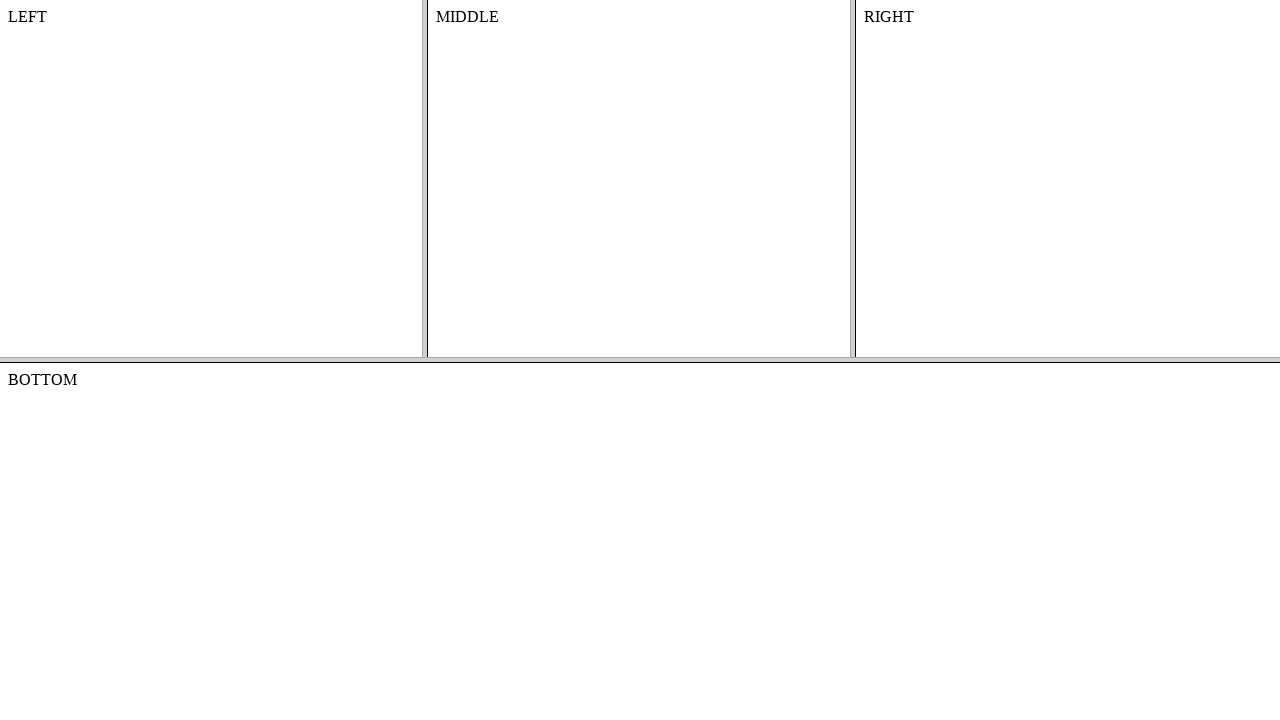

Located bottom frame
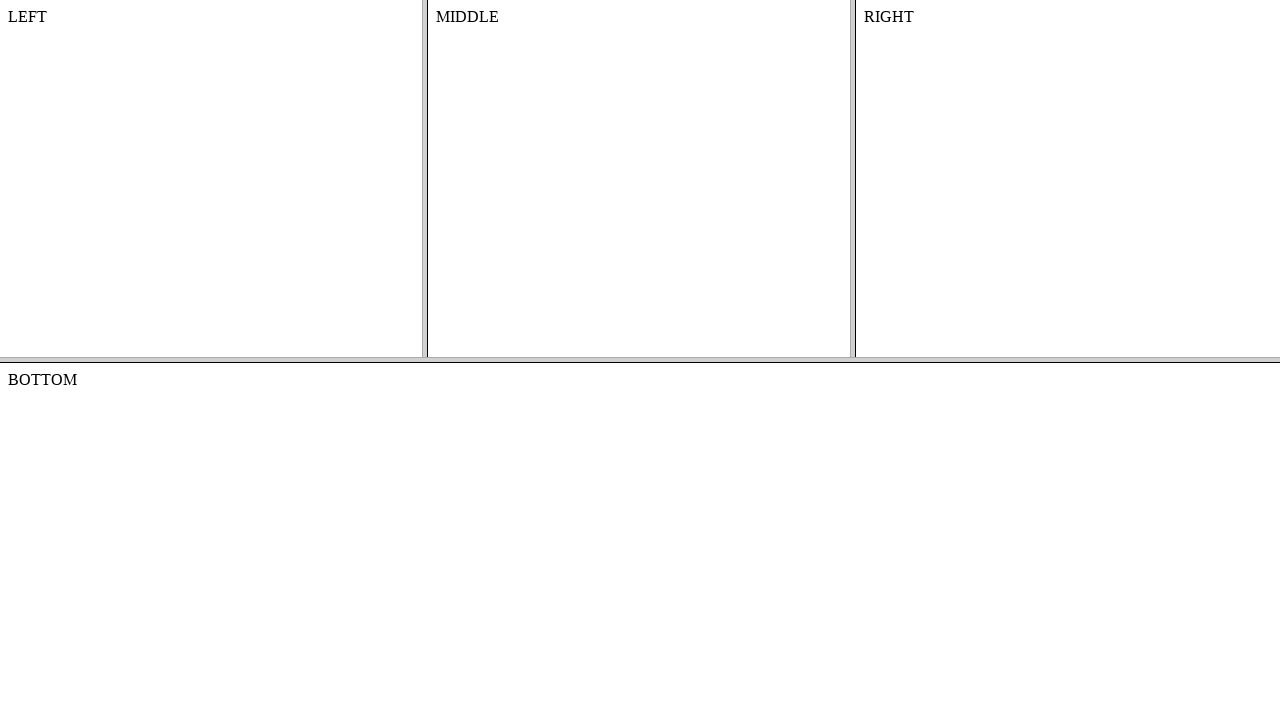

Verified BOTTOM frame content is present
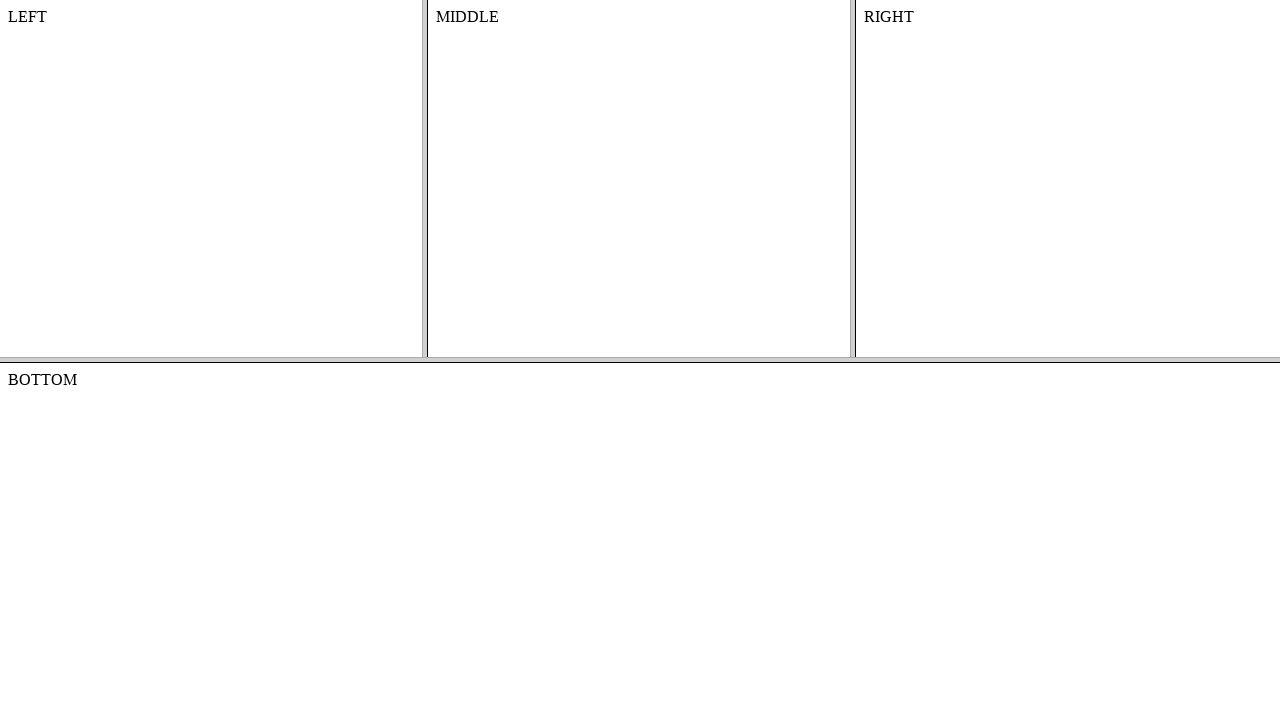

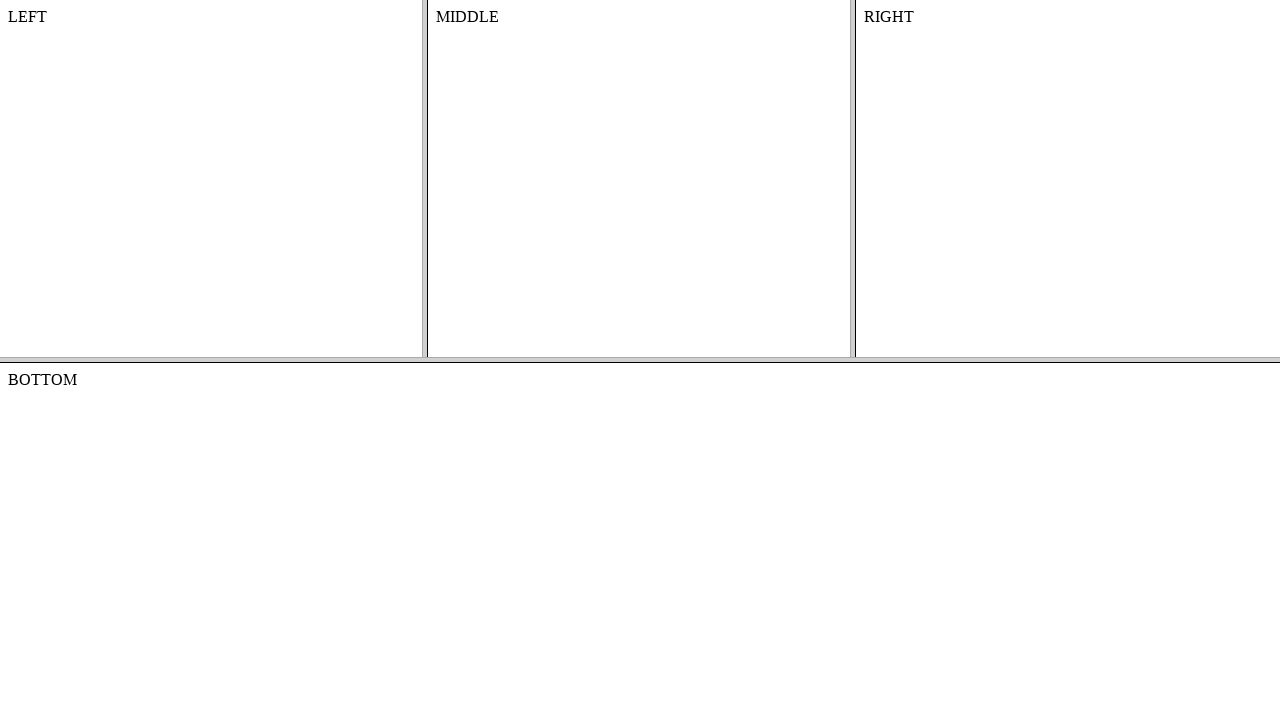